Tests dynamic checkbox controls by toggling visibility of a checkbox element and then selecting it once it reappears

Starting URL: https://v1.training-support.net/selenium/dynamic-controls

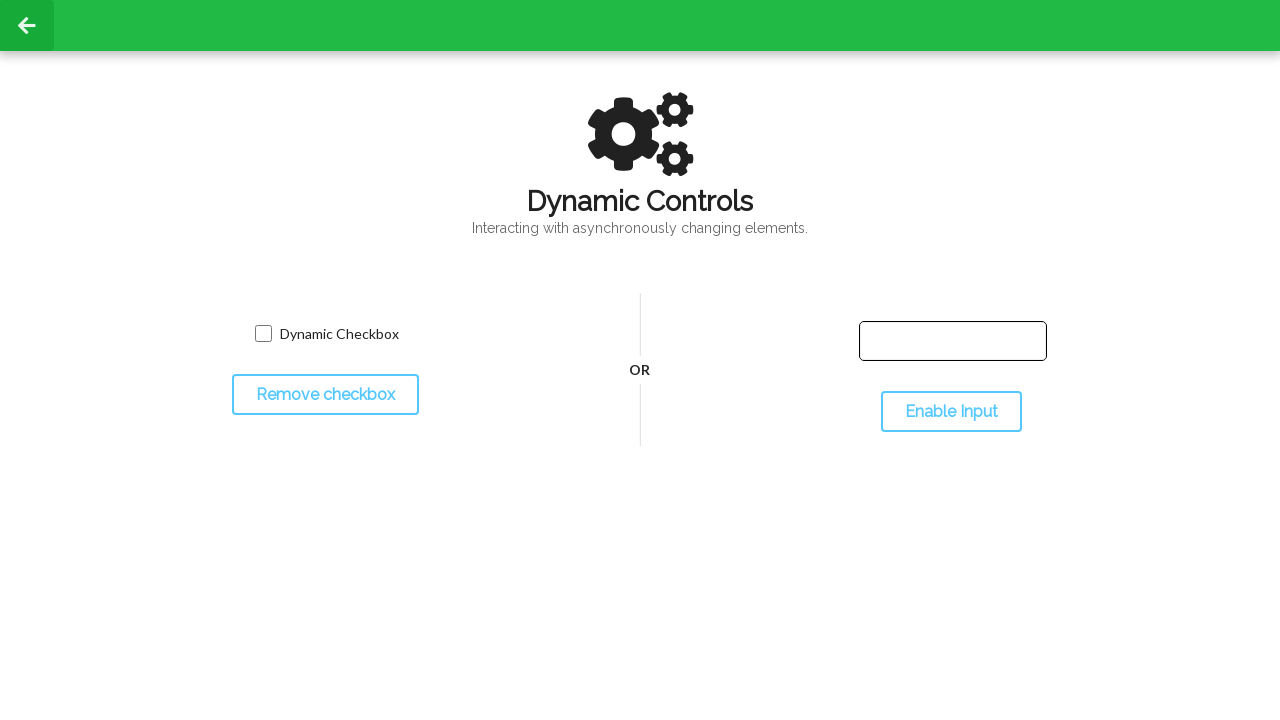

Clicked checkbox toggle button to hide checkbox at (325, 395) on #toggleCheckbox
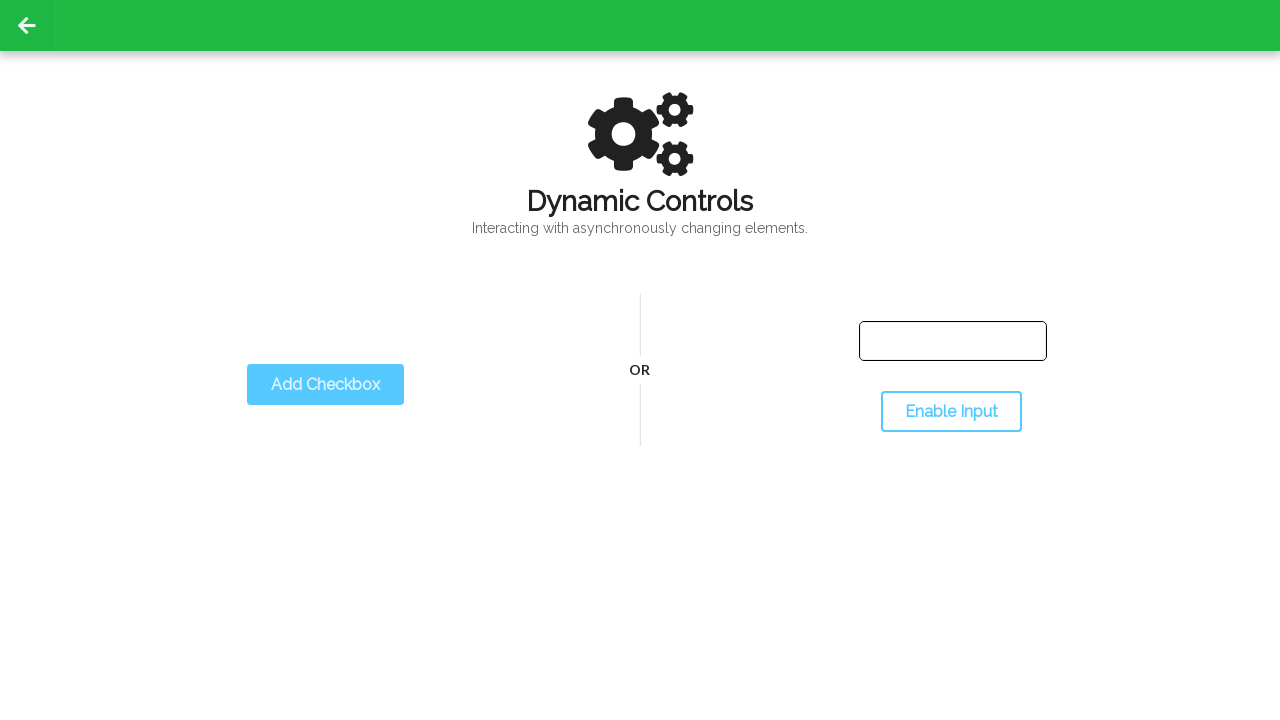

Checkbox disappeared from view
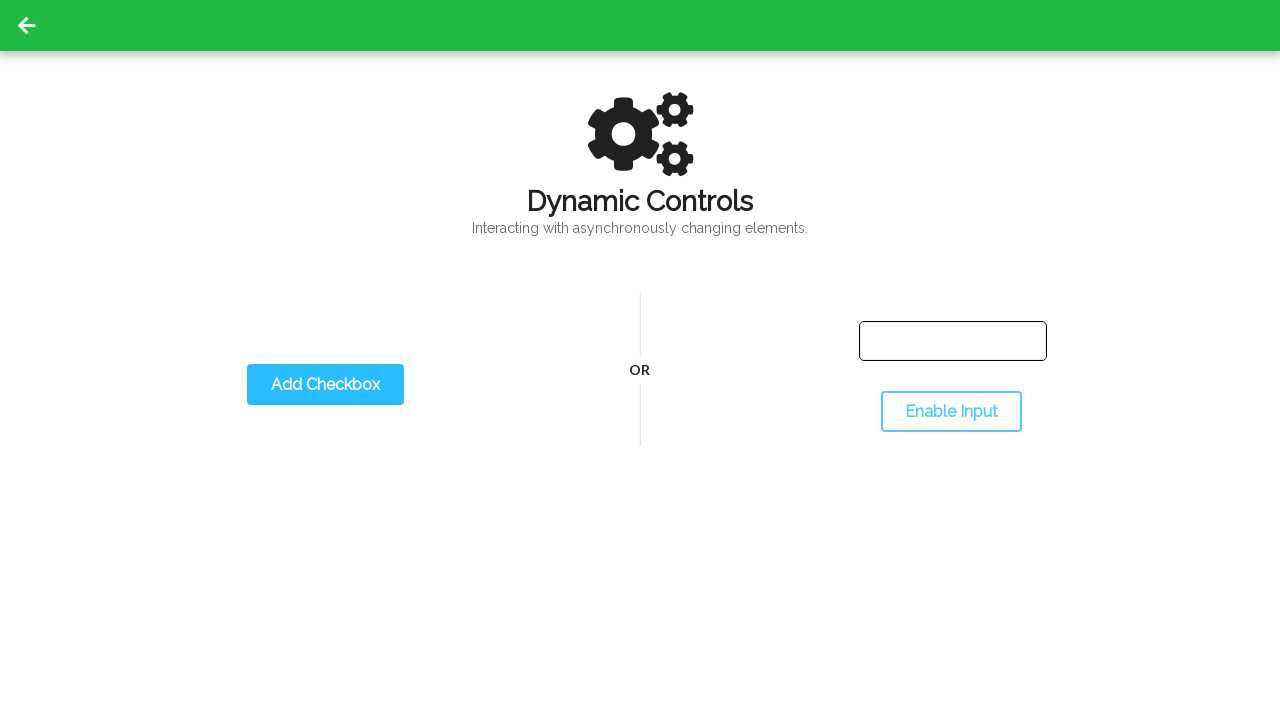

Clicked checkbox toggle button to show checkbox again at (325, 385) on #toggleCheckbox
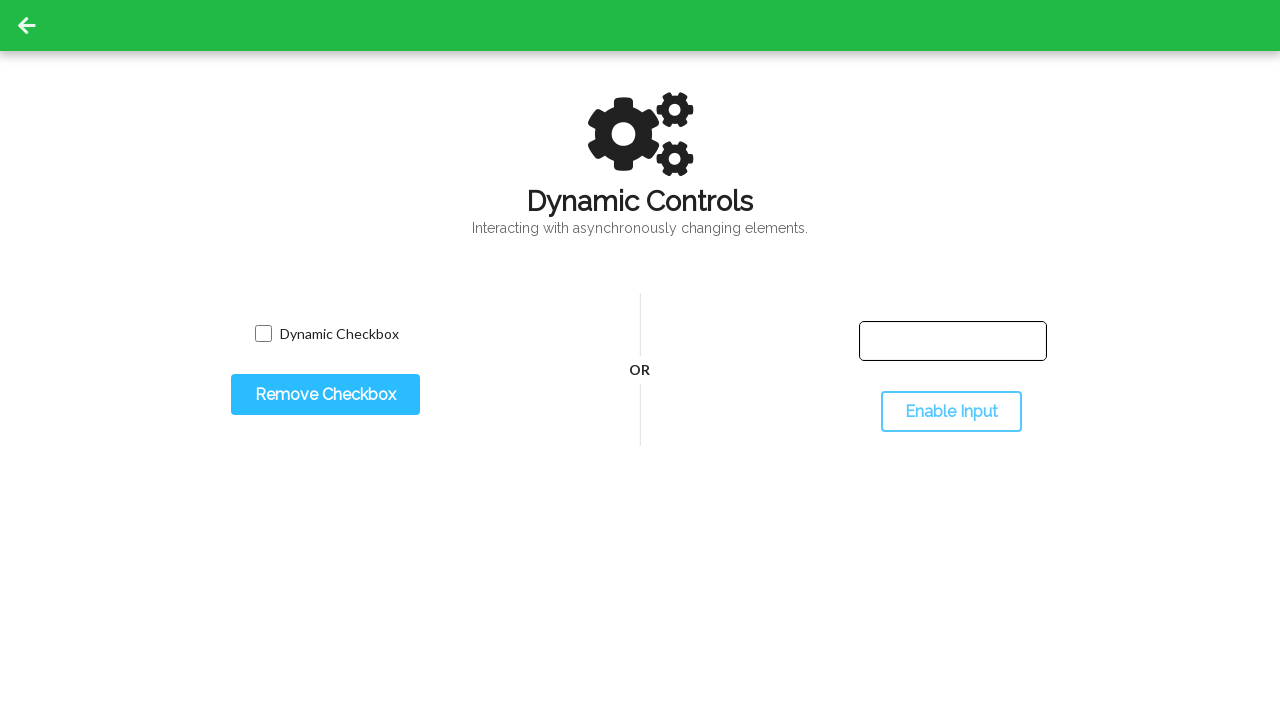

Checkbox became visible again
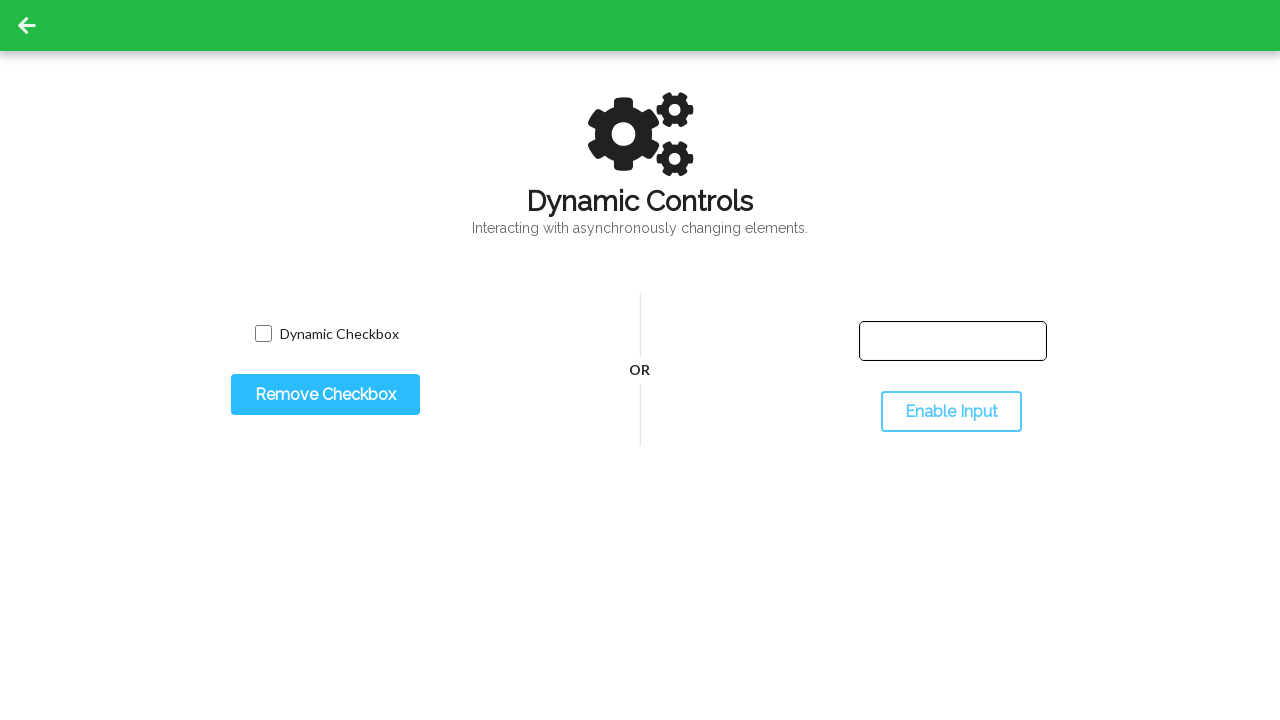

Clicked checkbox to select it at (263, 334) on #dynamicCheckbox
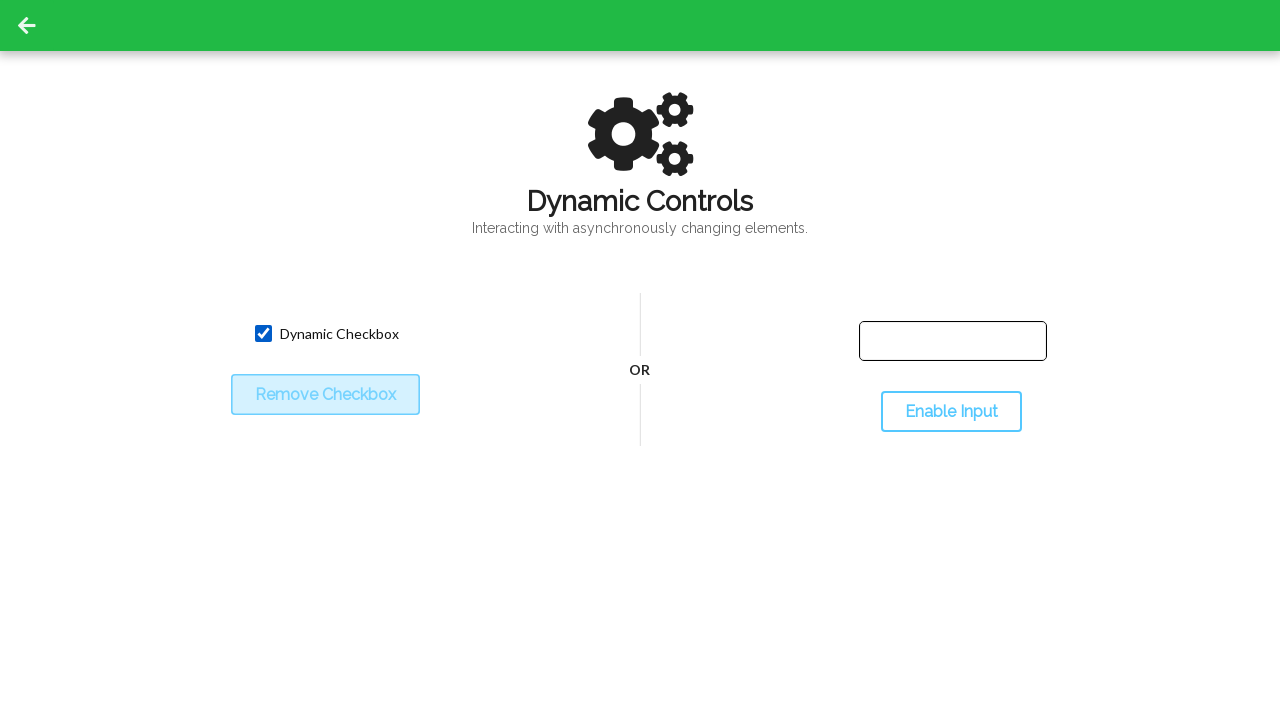

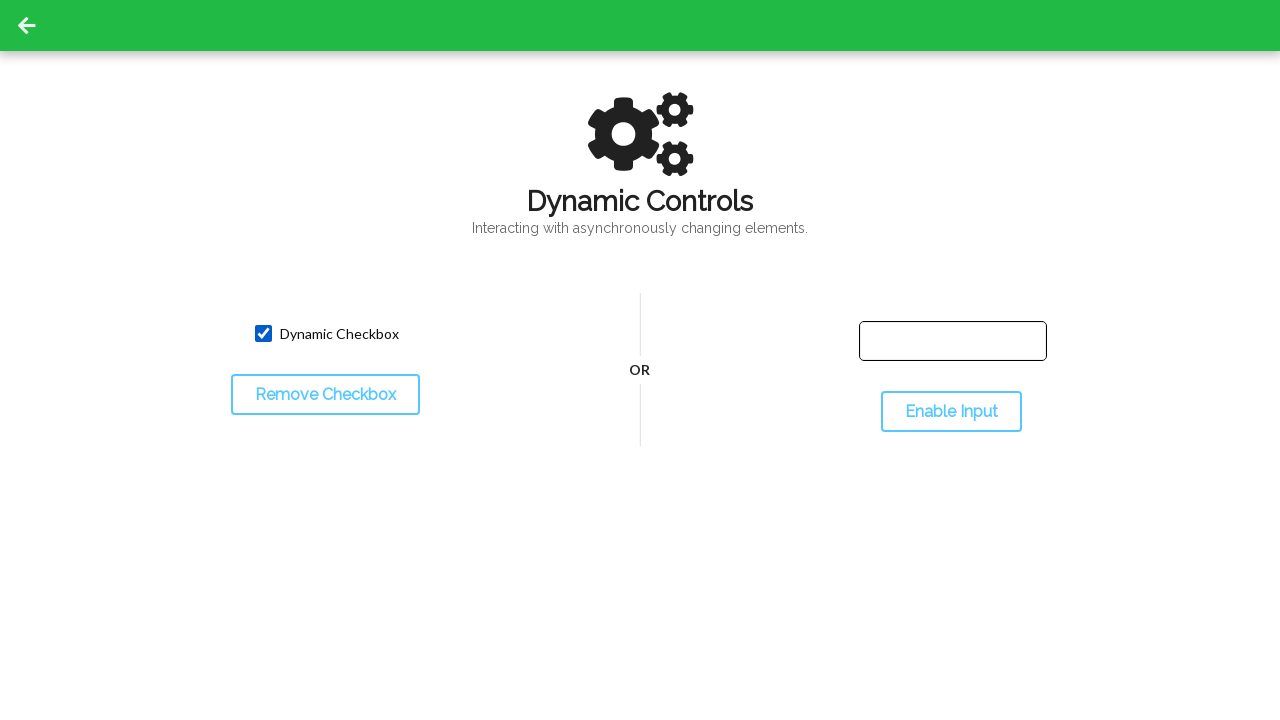